Tests slider interaction on jQuery UI demo page by switching to an iframe and dragging the slider handle horizontally

Starting URL: https://jqueryui.com/slider/

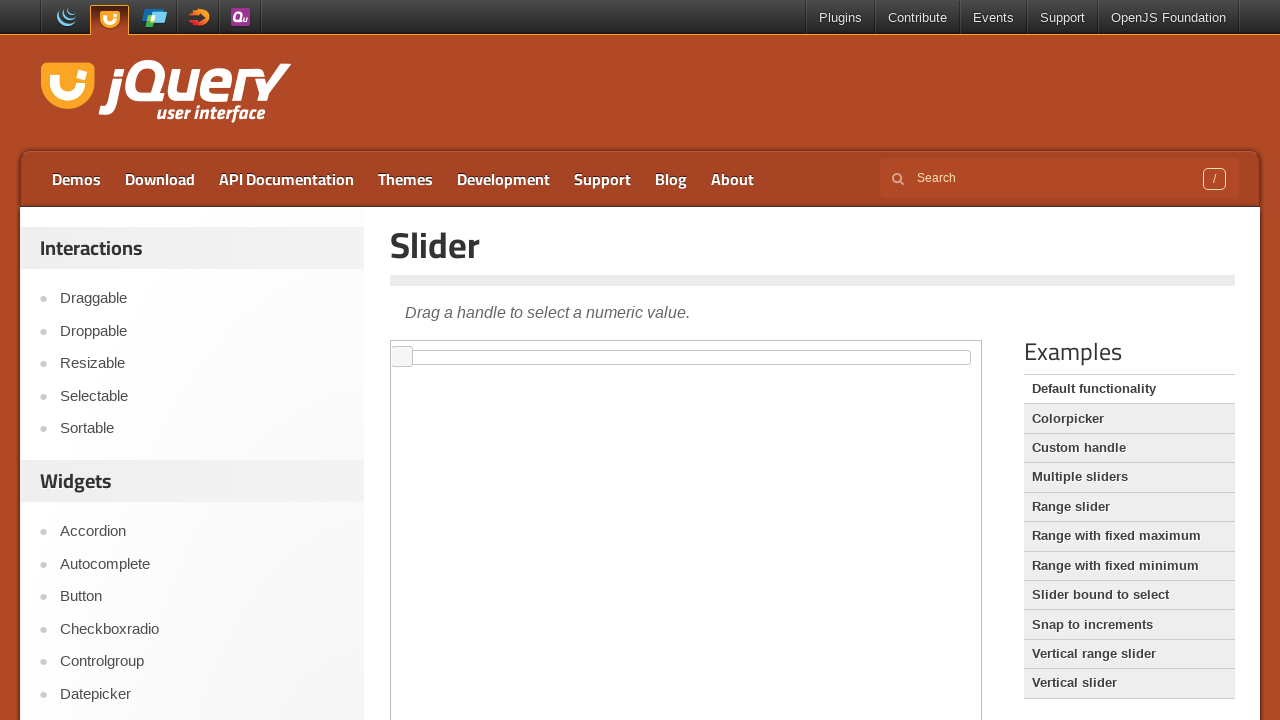

Navigated to jQuery UI slider demo page
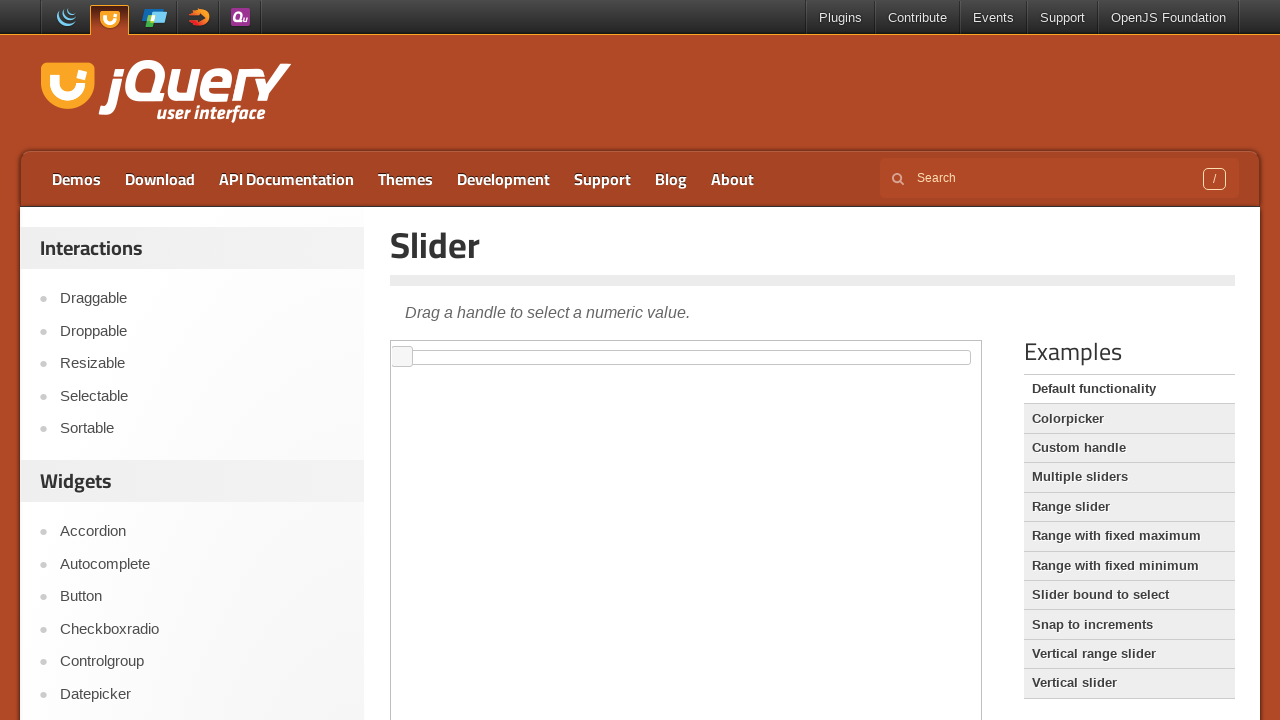

Located the demo iframe
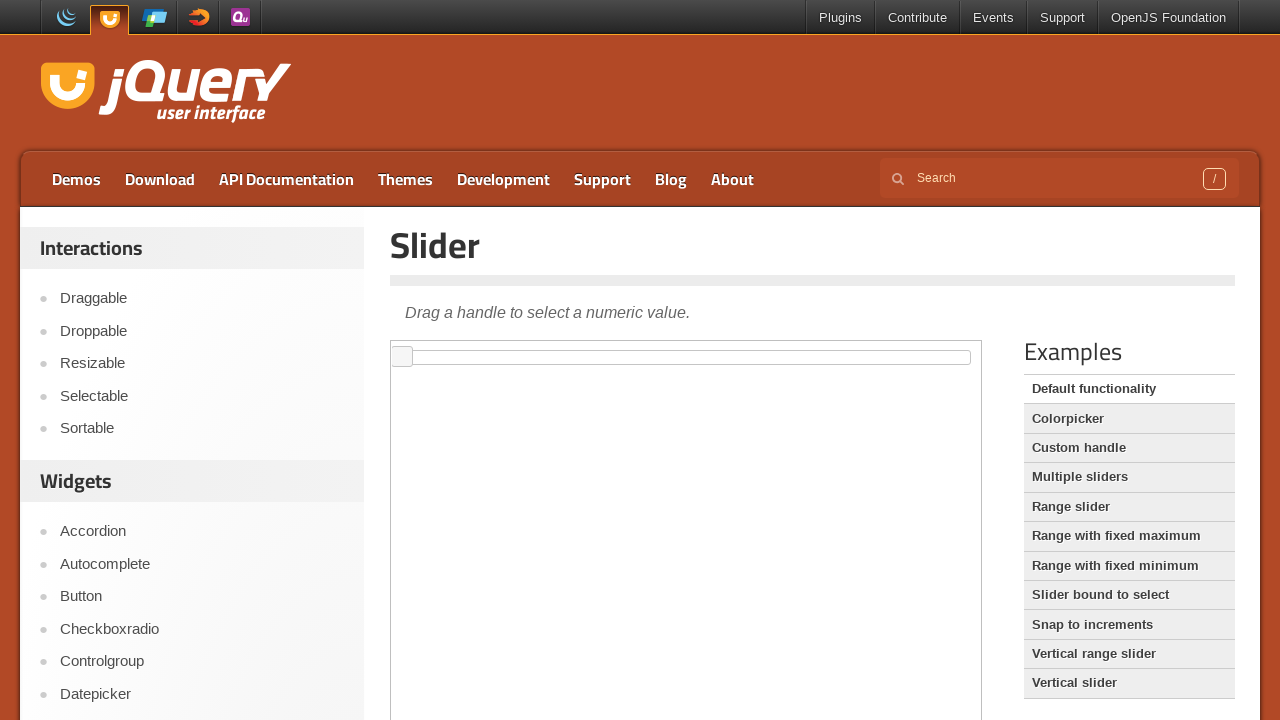

Located the slider element within iframe
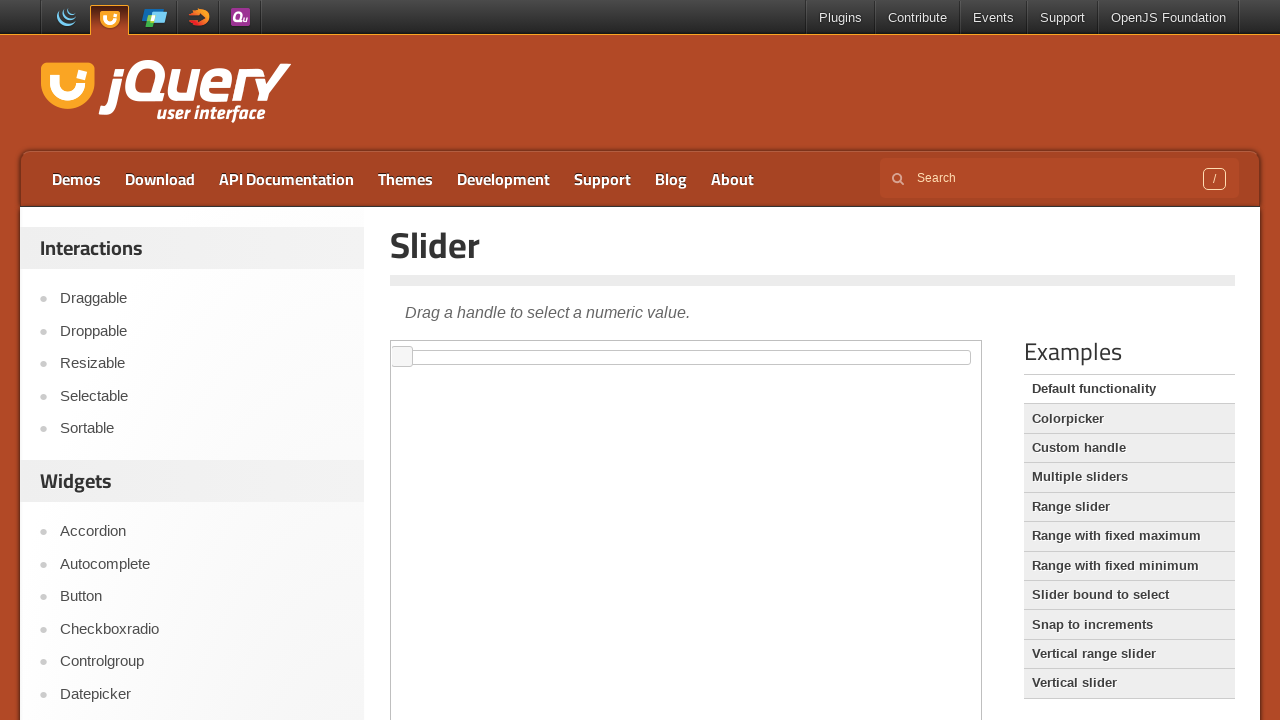

Retrieved slider bounding box dimensions
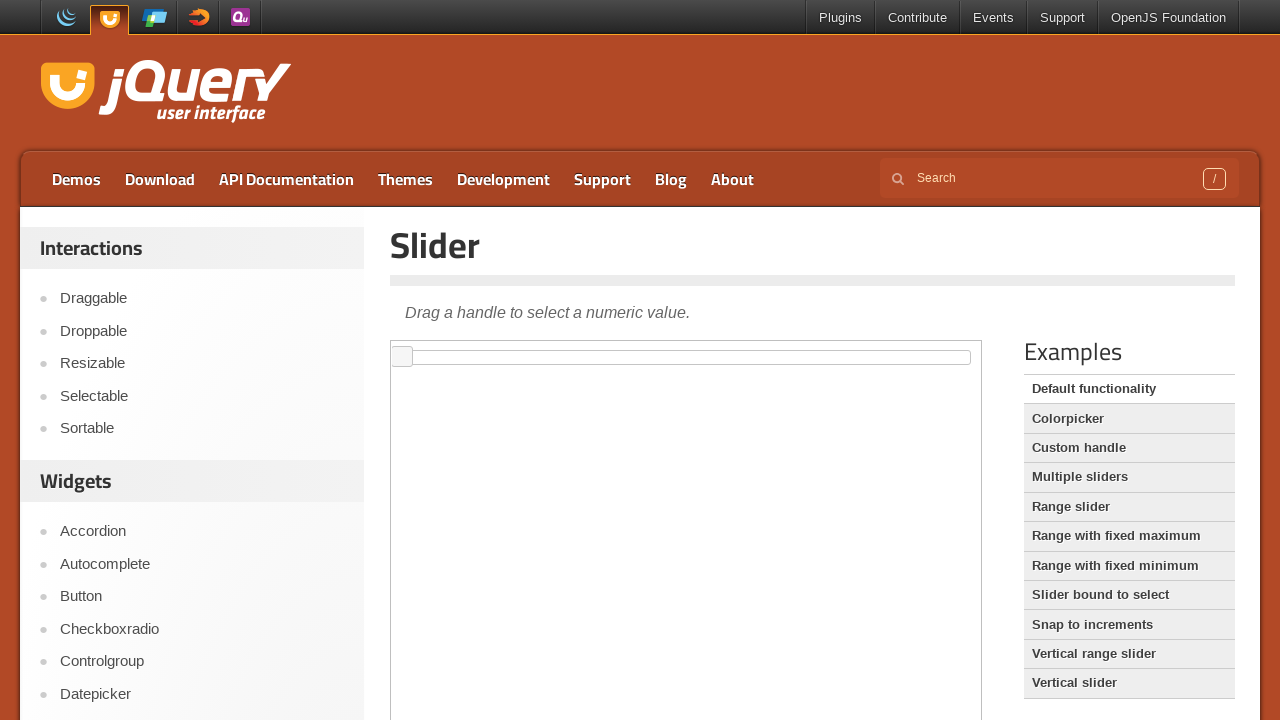

Dragged slider handle 50 pixels to the right at (451, 358)
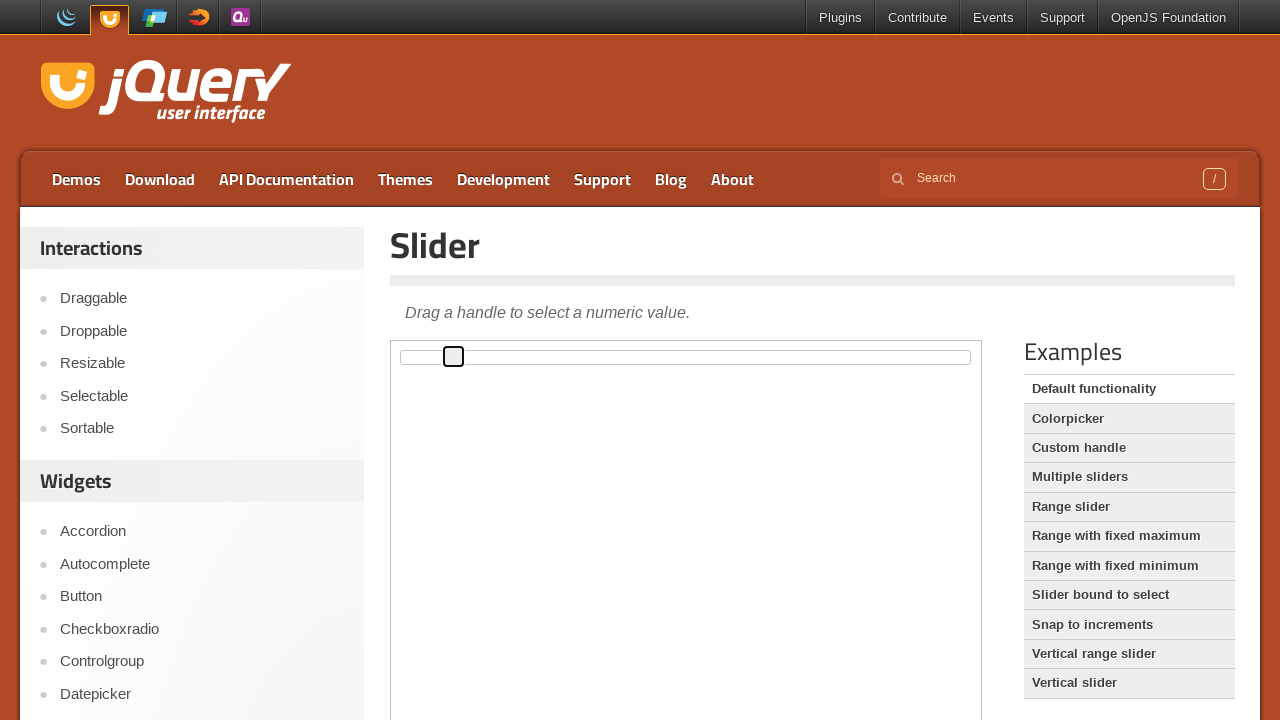

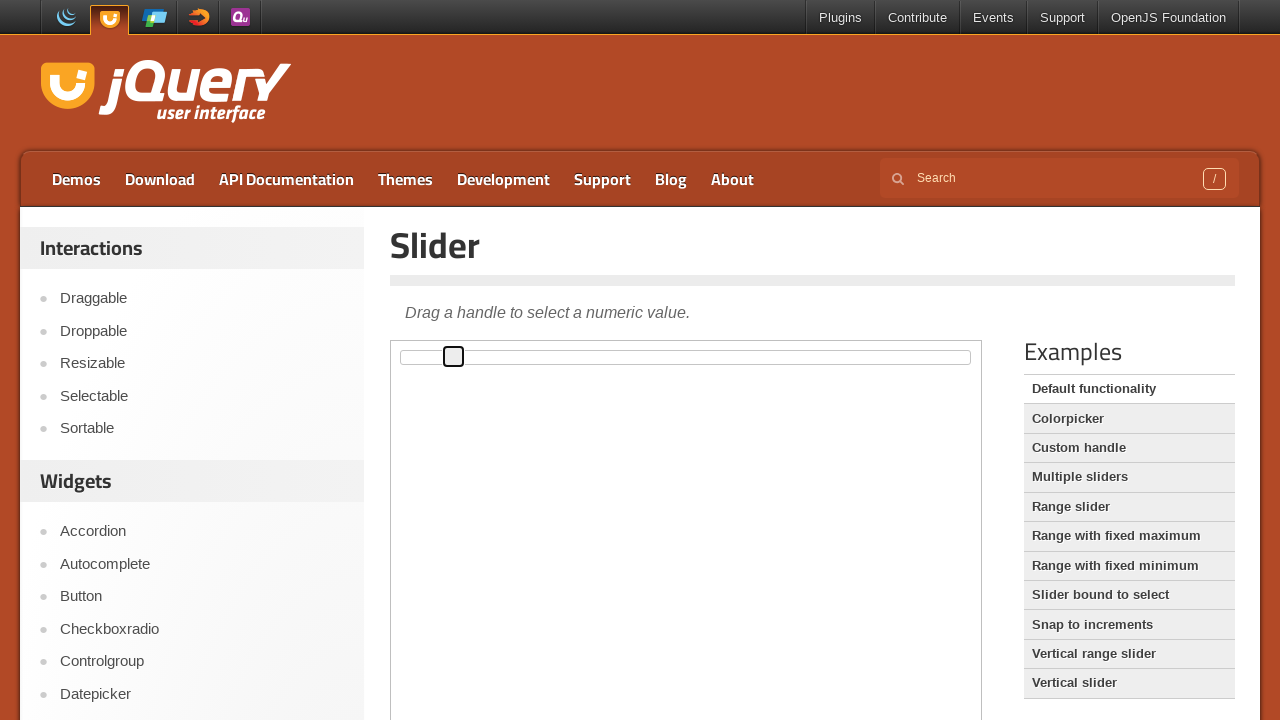